Tests the Slider widget by interacting with the slider control

Starting URL: https://demoqa.com/slider

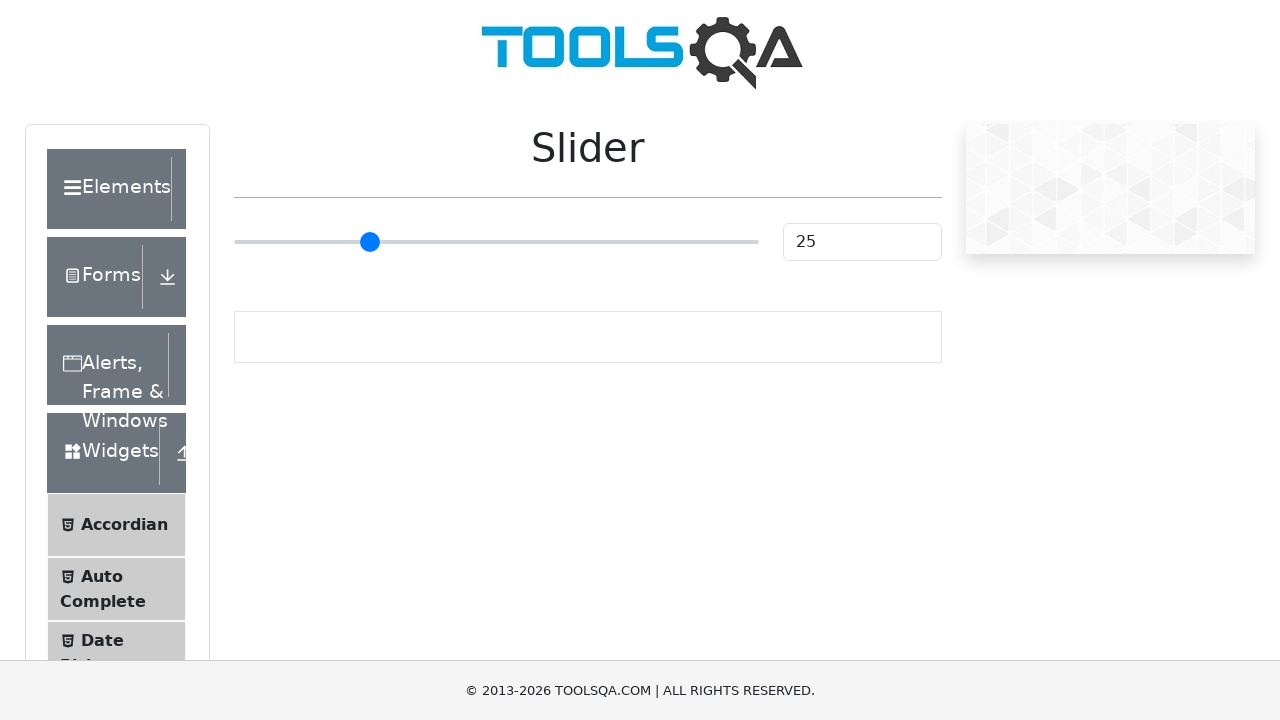

Waited for slider control to be visible
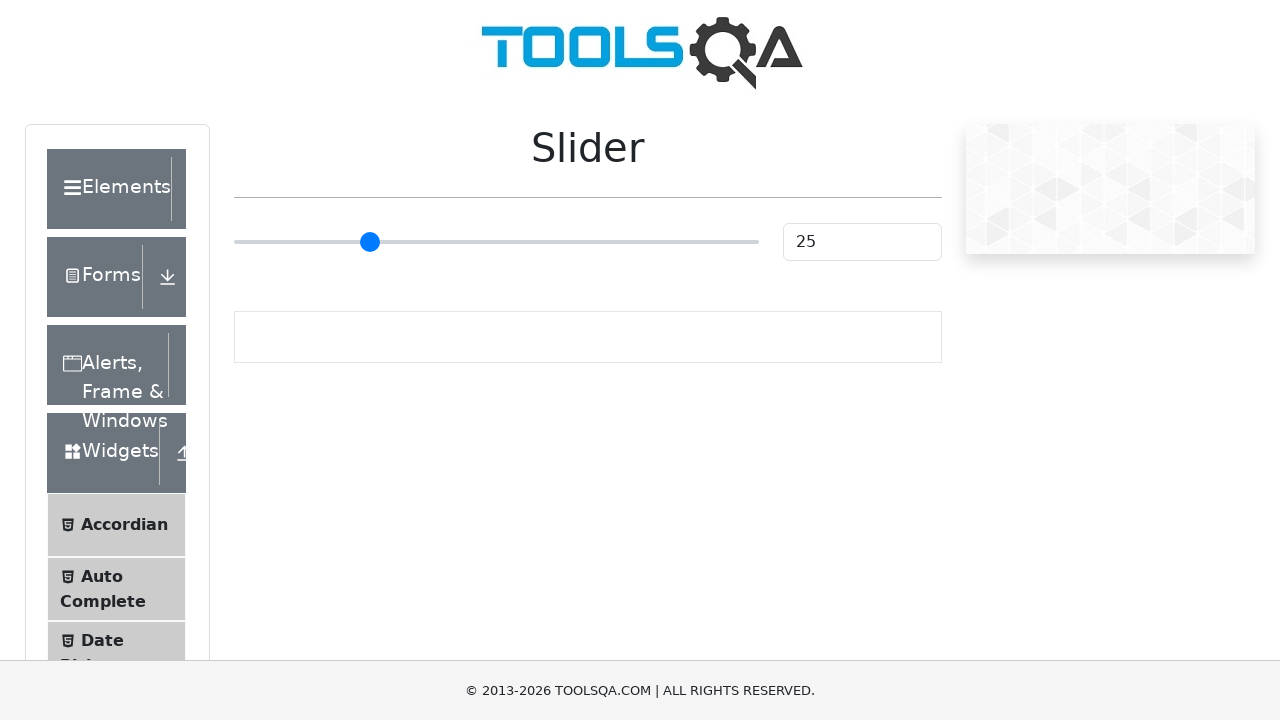

Located the slider control element
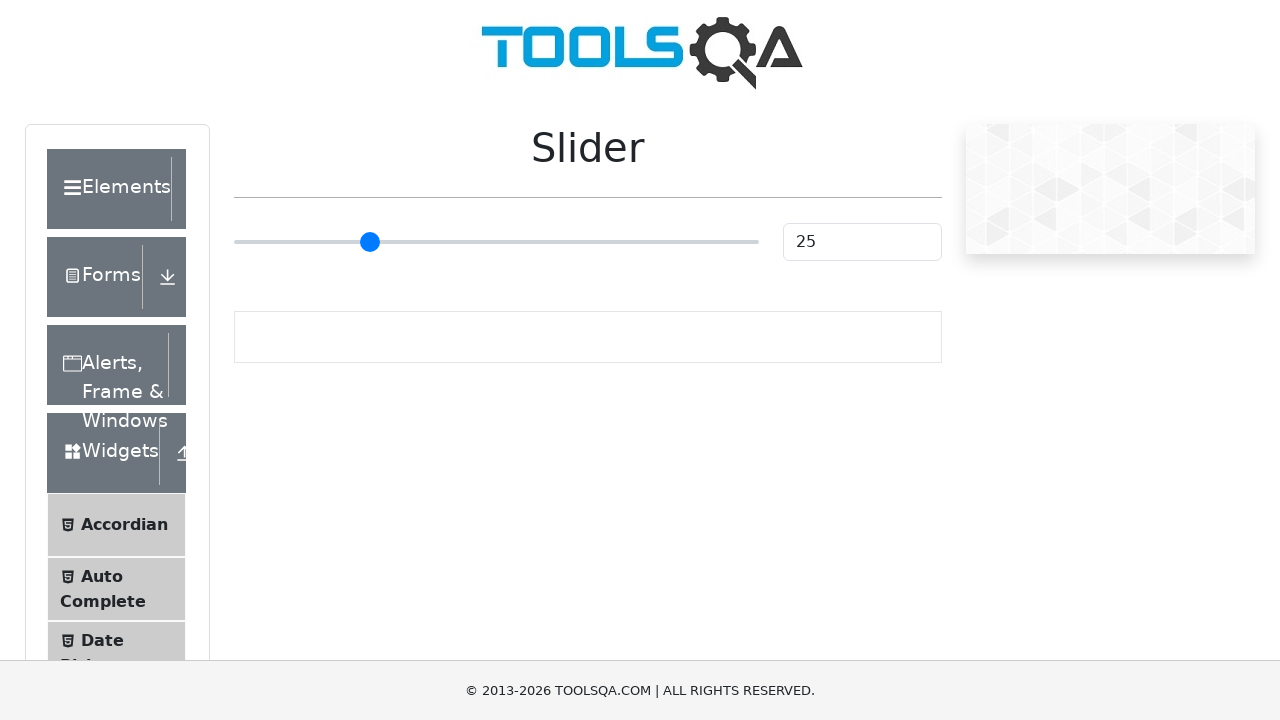

Clicked on the slider control to interact with it at (496, 242) on input[type="range"]
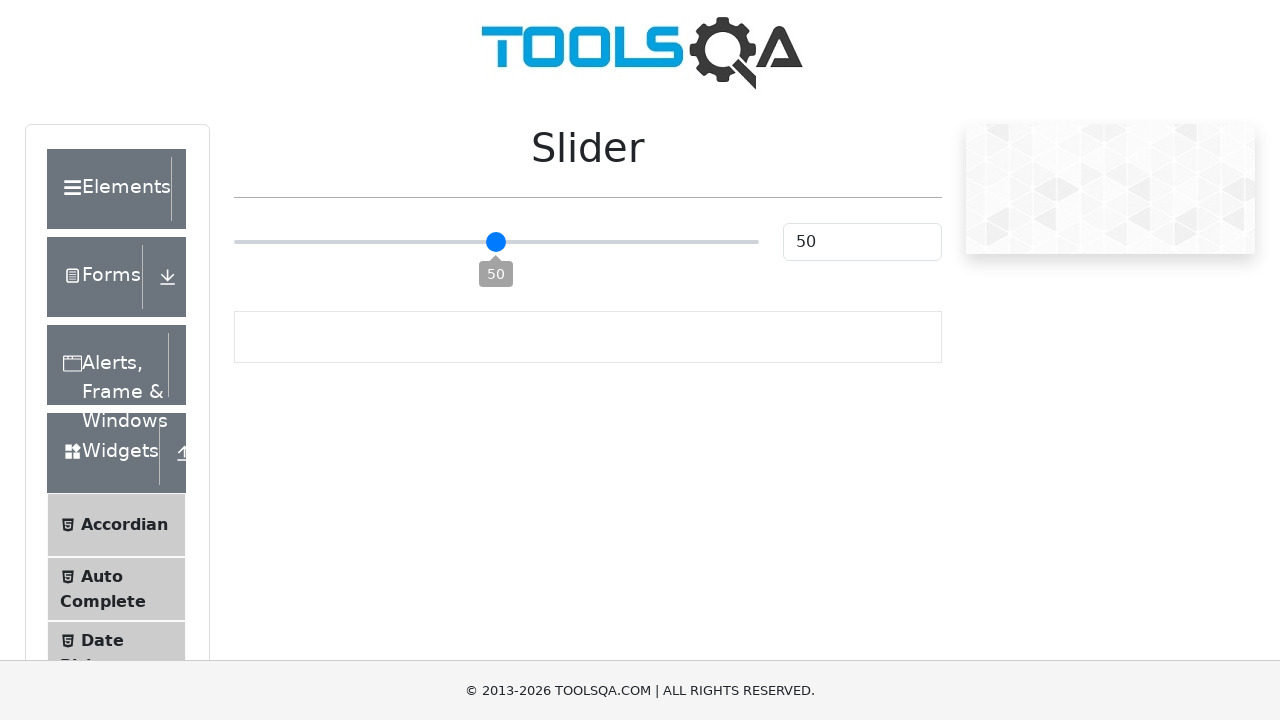

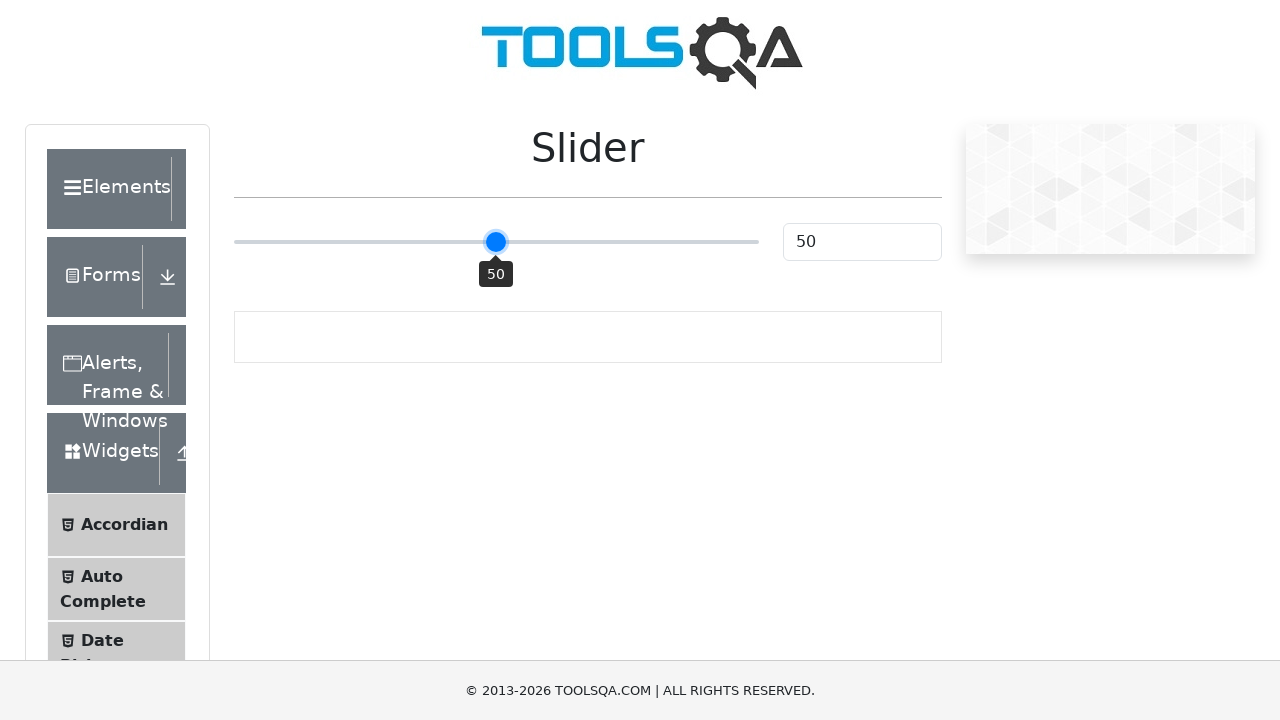